Tests Bootstrap dropdown functionality by scrolling to the dropdown section, clicking to open the dropdown menu, and selecting the "Another action" option from the dropdown items

Starting URL: https://getbootstrap.com/docs/4.0/components/dropdowns/

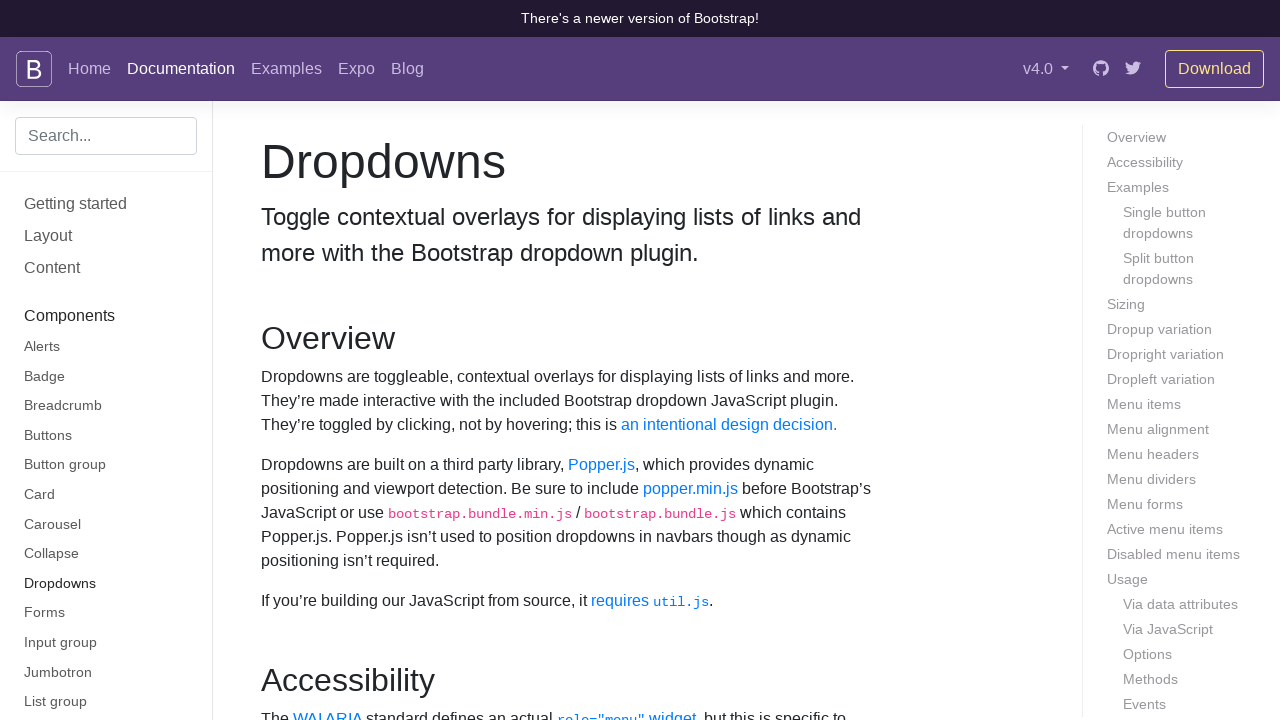

Scrolled down 350px to locate the dropdown section
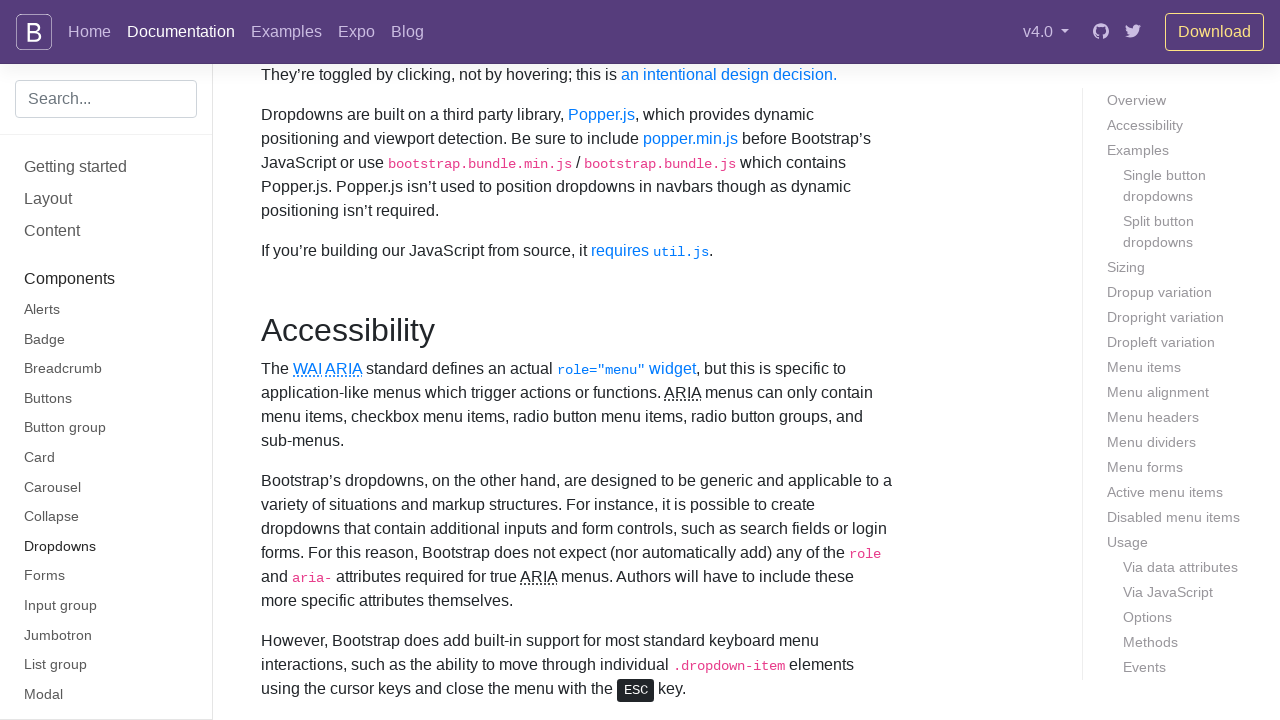

Clicked the dropdown button to open the menu at (370, 360) on #dropdownMenuButton
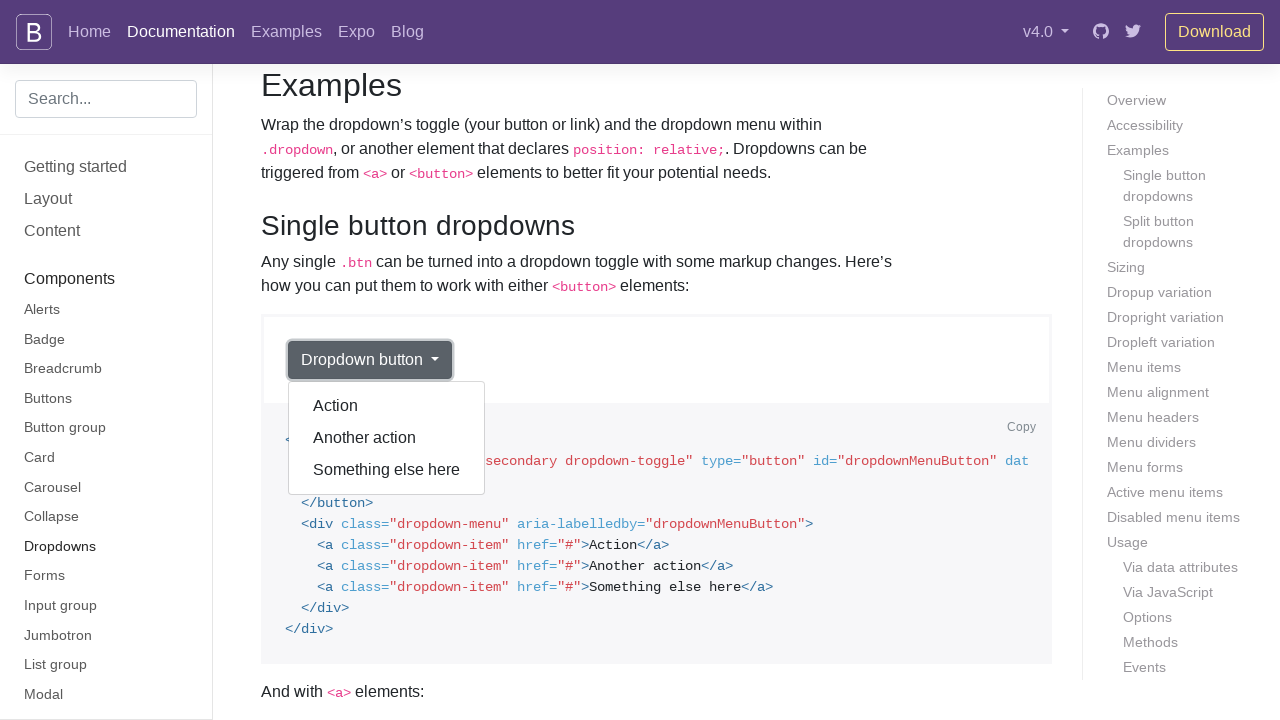

Dropdown menu appeared and became visible
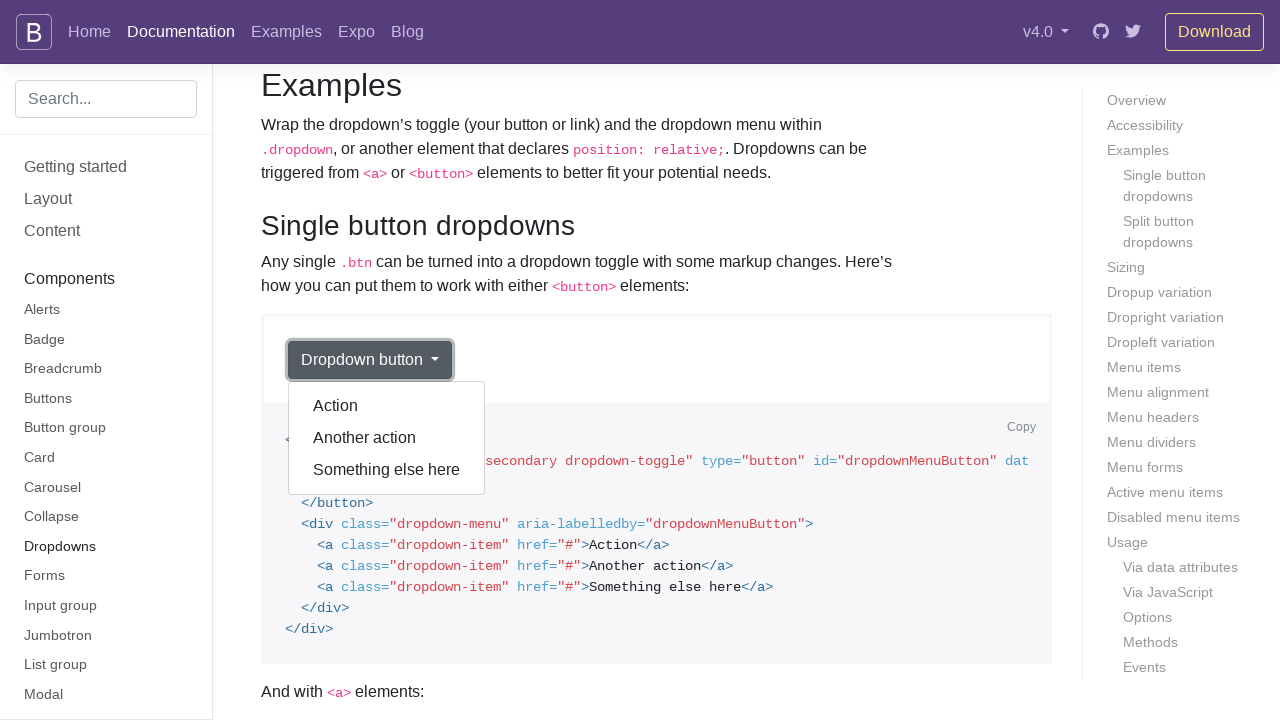

Clicked 'Another action' option from the dropdown menu at (387, 438) on div.dropdown-menu.show[aria-labelledby='dropdownMenuButton'] a:has-text('Another
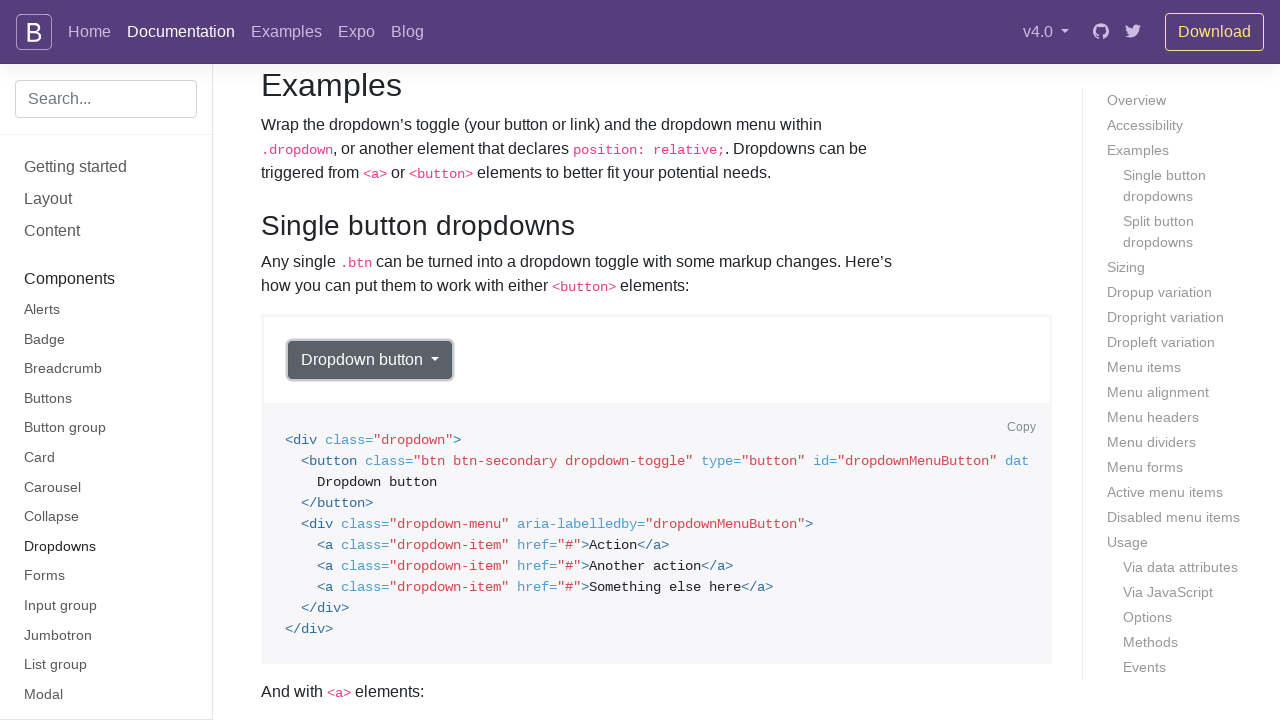

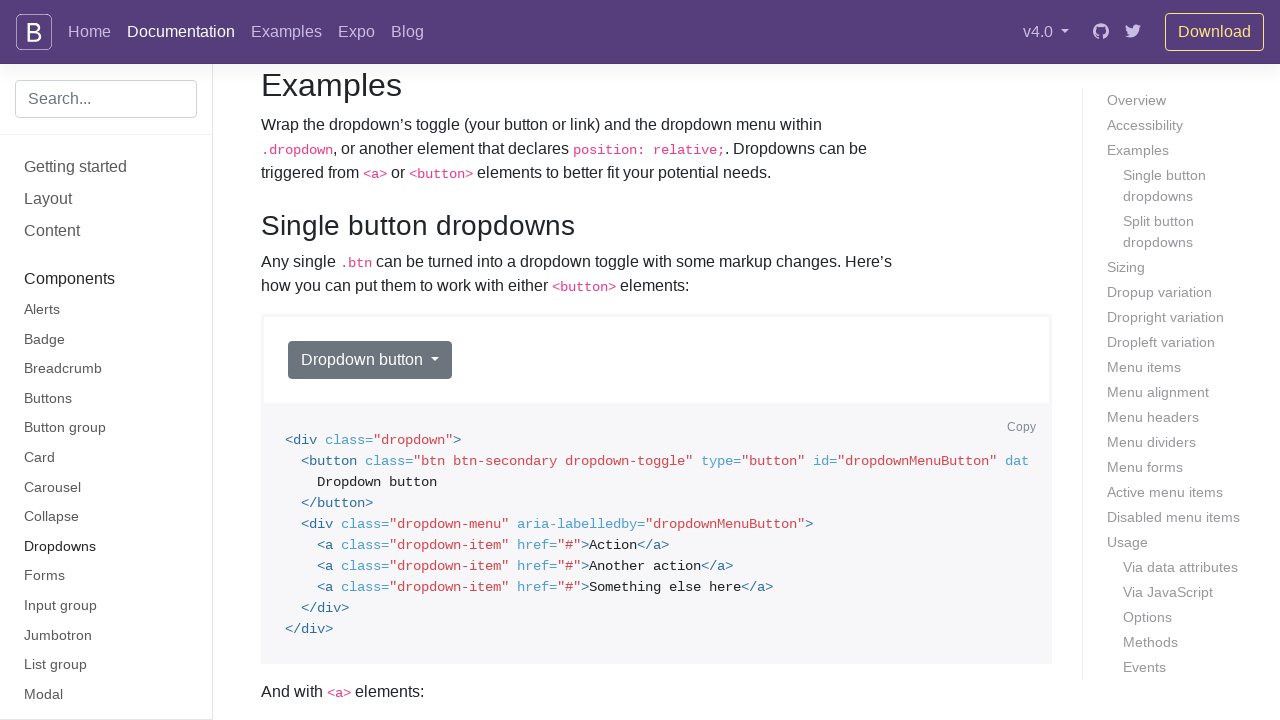